Tests adding and removing dynamic elements by clicking Add Element button and then clicking the Delete button

Starting URL: https://the-internet.herokuapp.com/add_remove_elements/

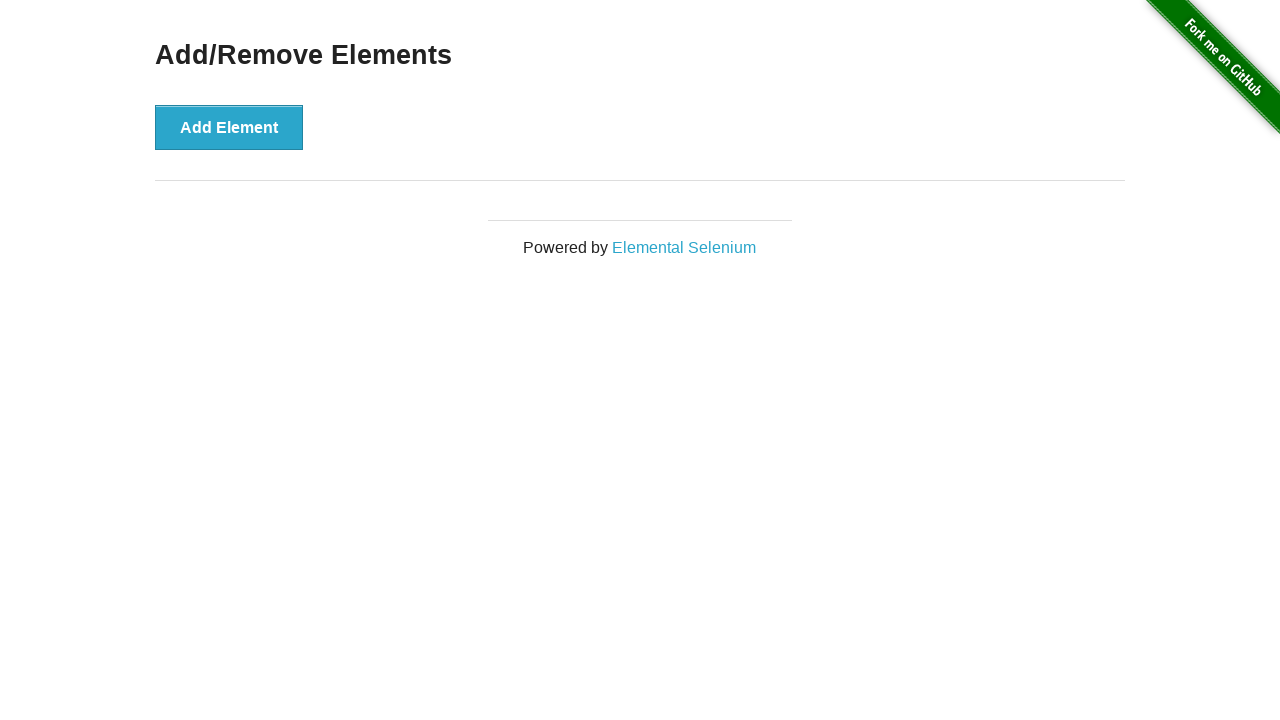

Clicked Add Element button to create a new dynamic element at (229, 127) on xpath=//*[@onclick= 'addElement()']
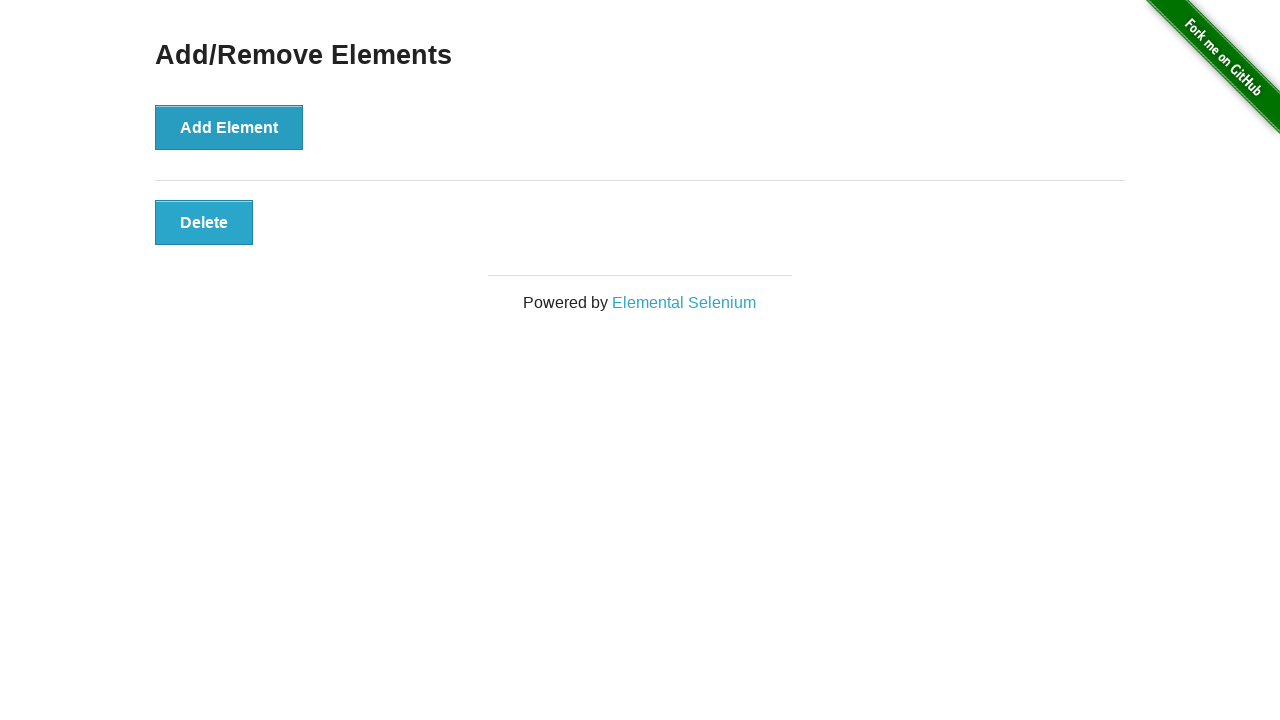

Clicked Delete button to remove the created element at (204, 222) on xpath=//*[@onclick= 'deleteElement()']
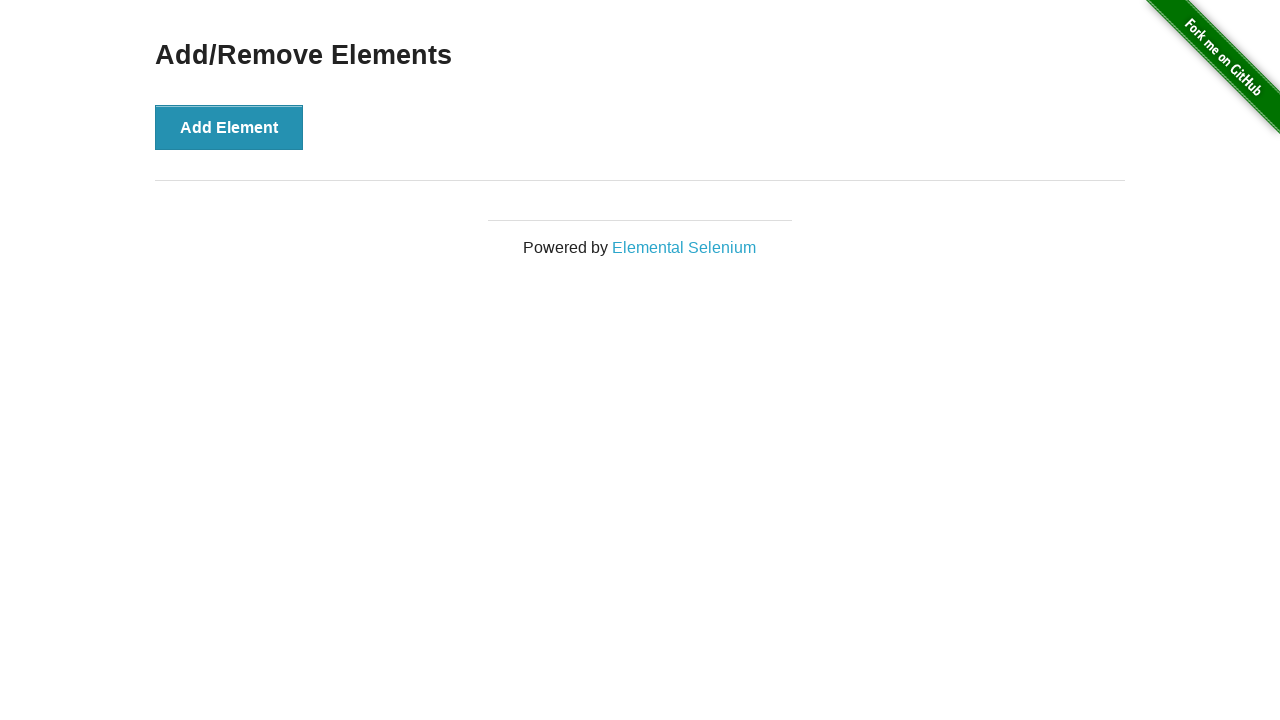

Verified Delete button disappeared after element removal
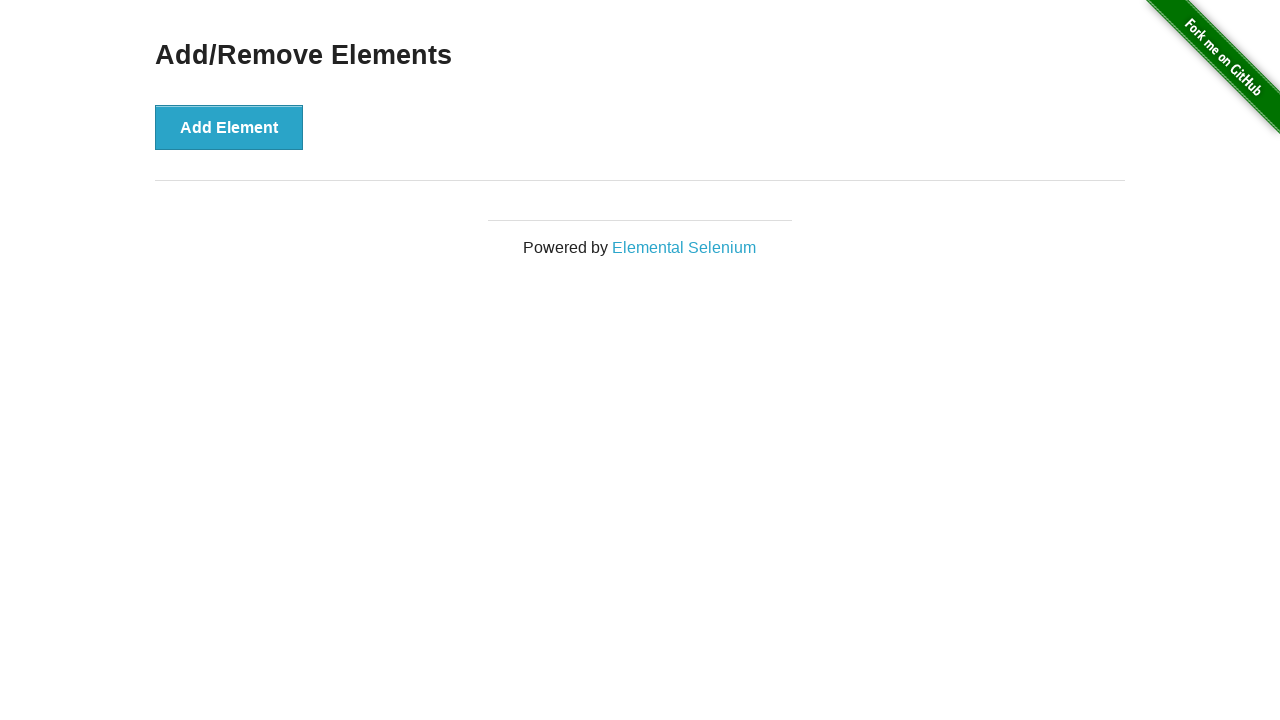

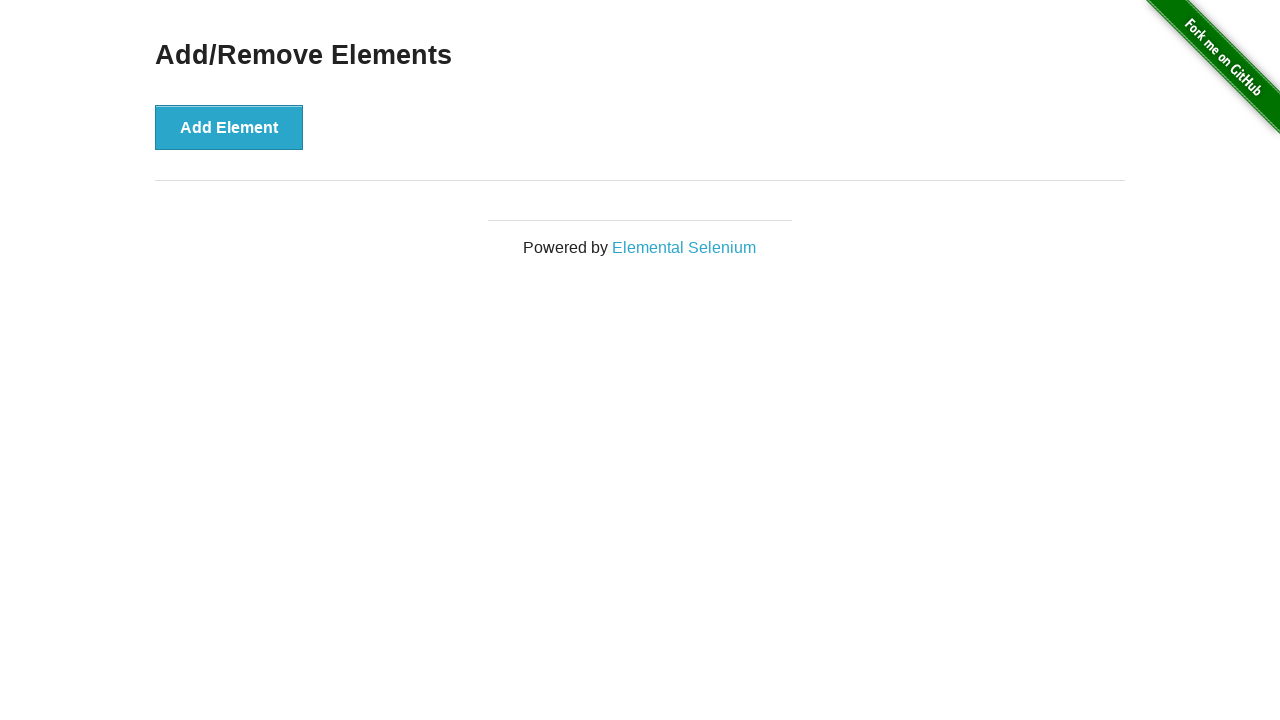